Waits for price to drop to $100, then clicks book button and solves a mathematical problem by entering the calculated answer

Starting URL: http://suninjuly.github.io/explicit_wait2.html

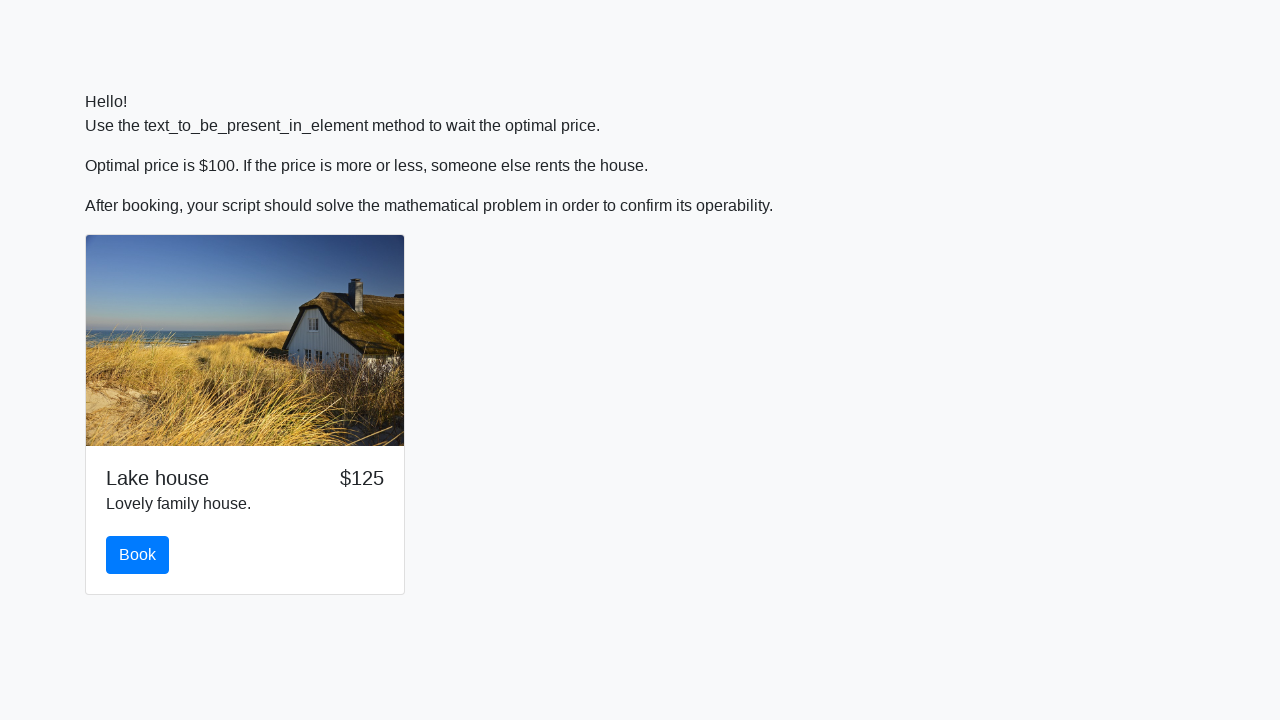

Waited for price to drop to $100
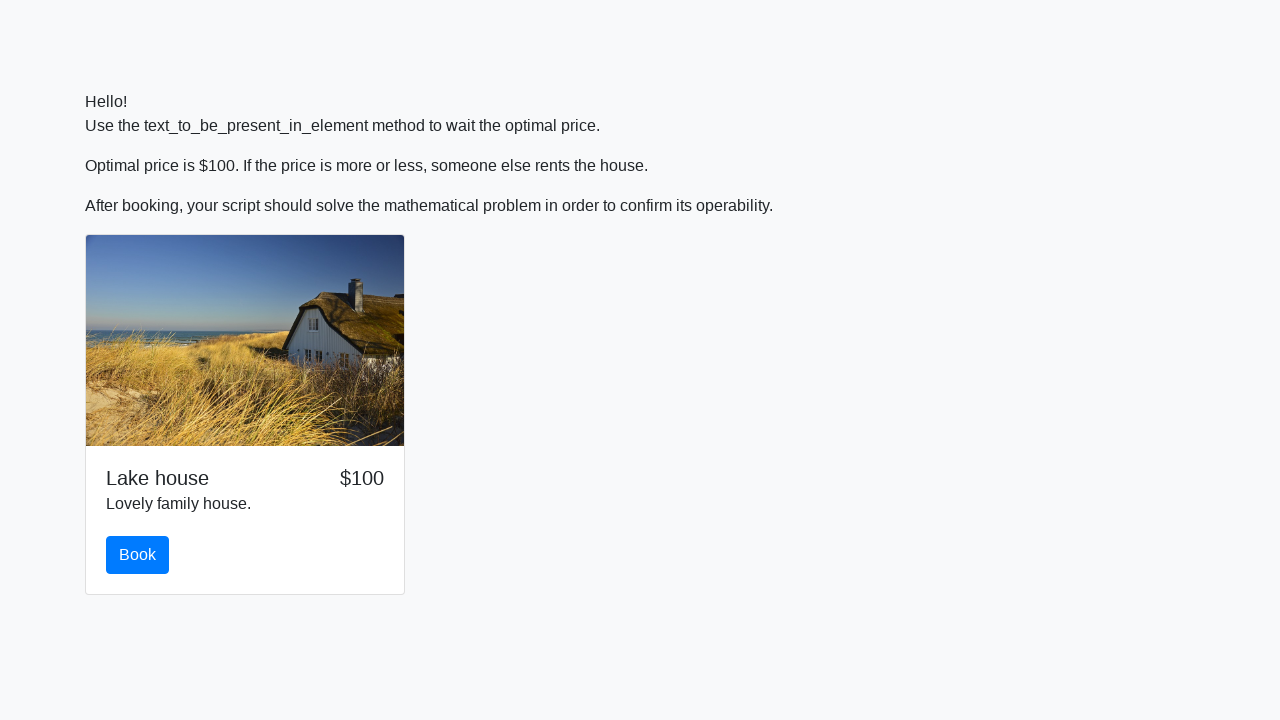

Clicked the book button at (138, 555) on #book
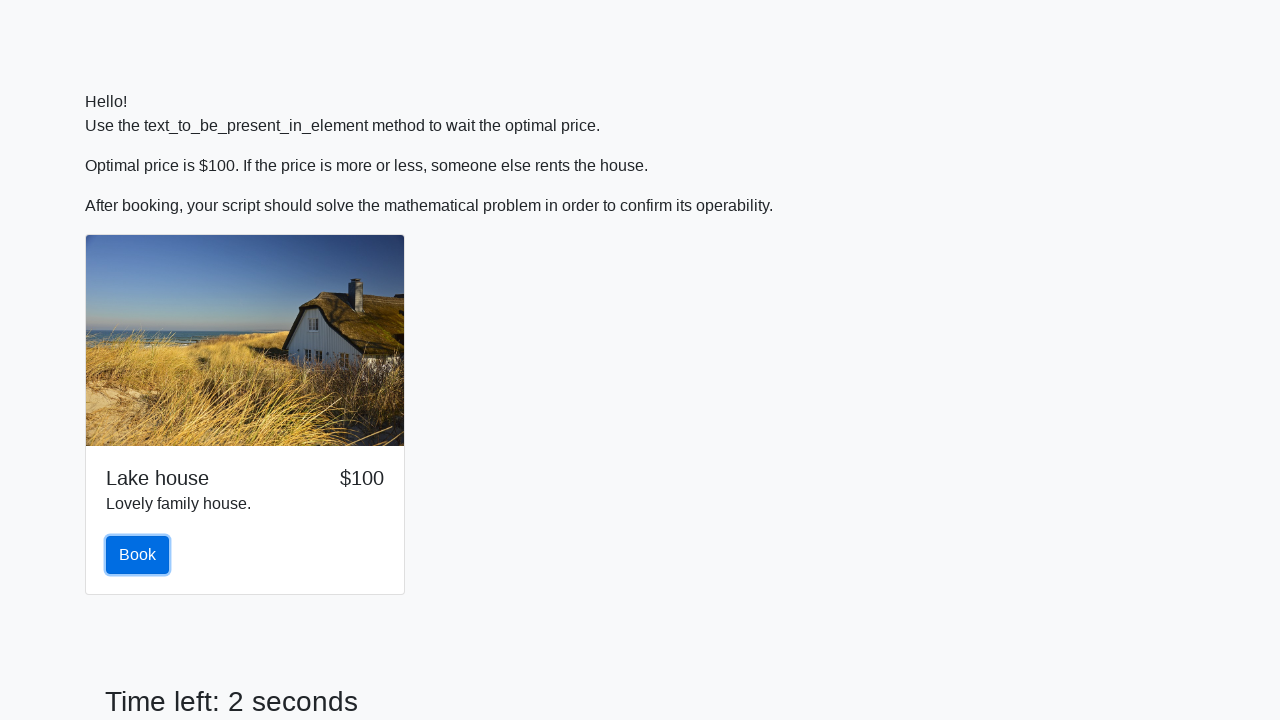

Retrieved the value of x: 28
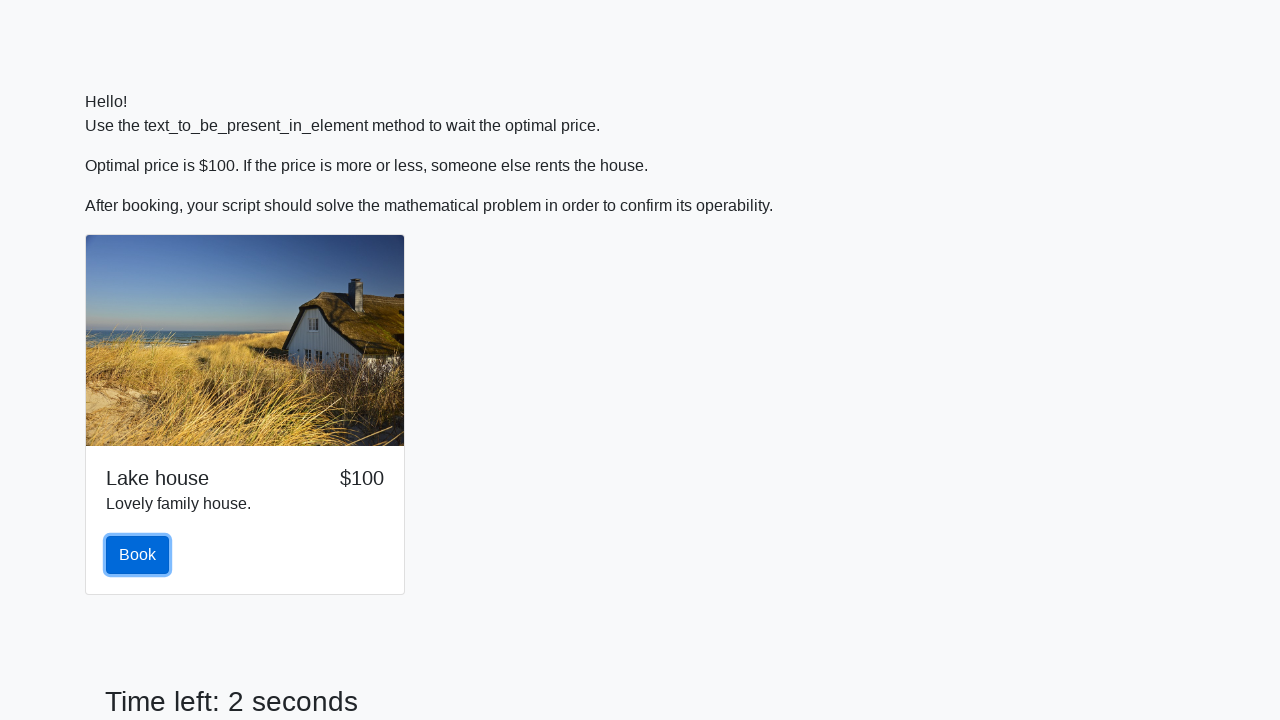

Calculated the answer using the formula: 1.178922486622755
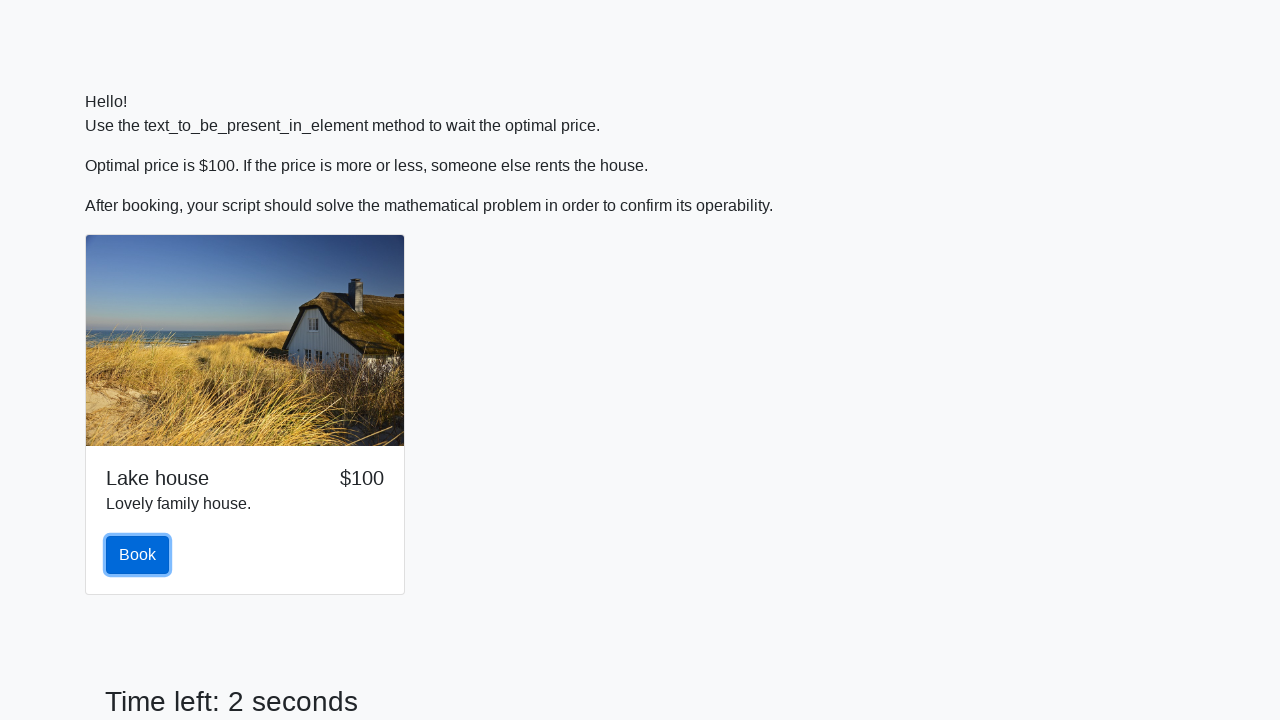

Entered the calculated answer '1.178922486622755' into the answer field on #answer
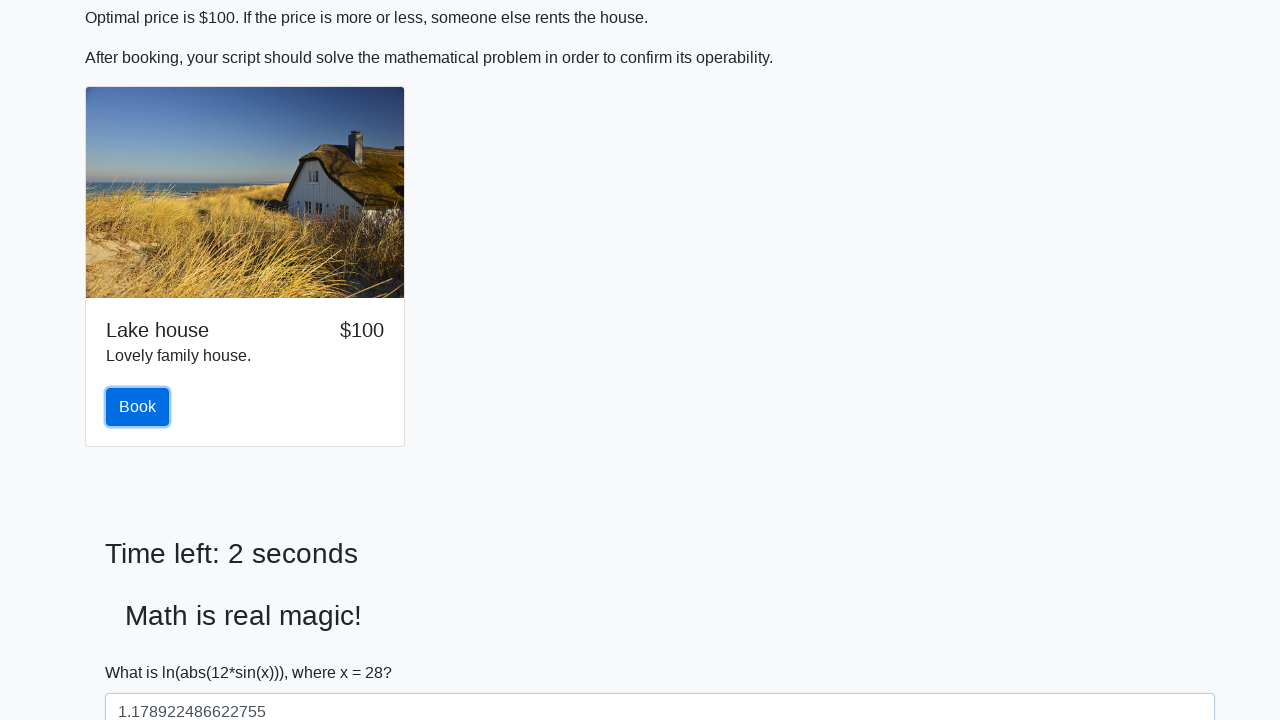

Scrolled the solve button into view
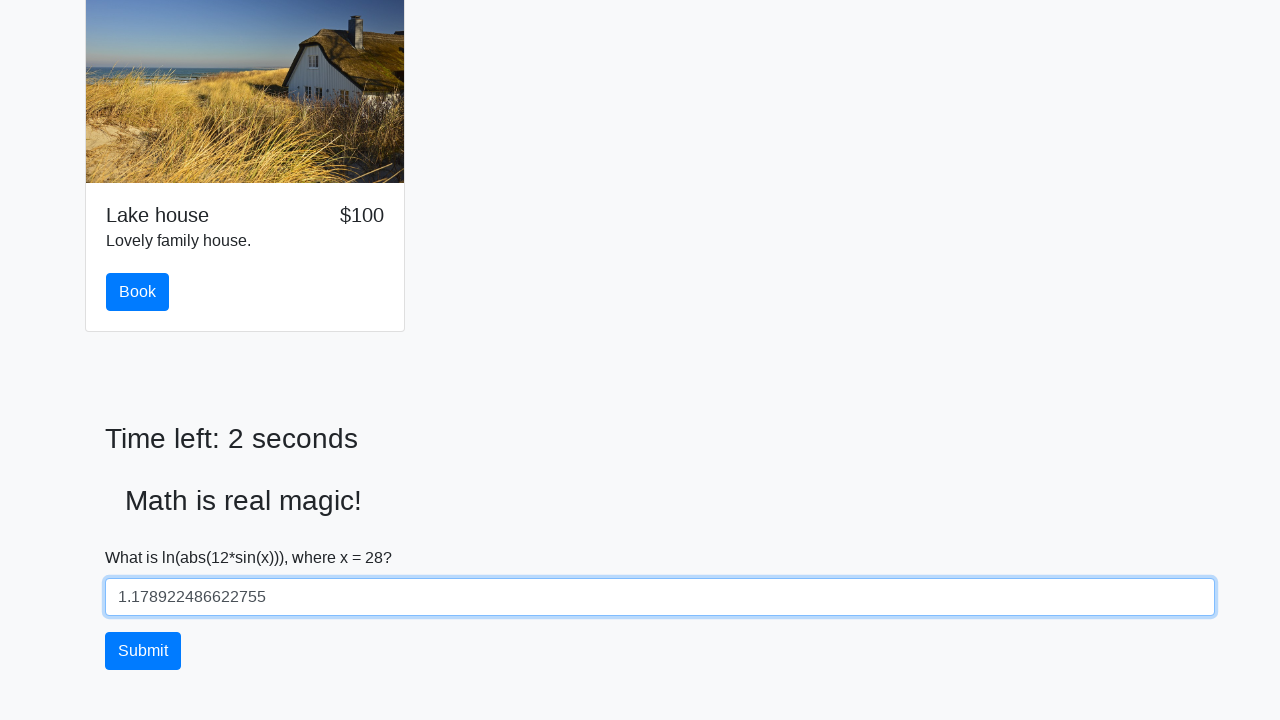

Clicked the solve button to submit the answer at (143, 651) on #solve
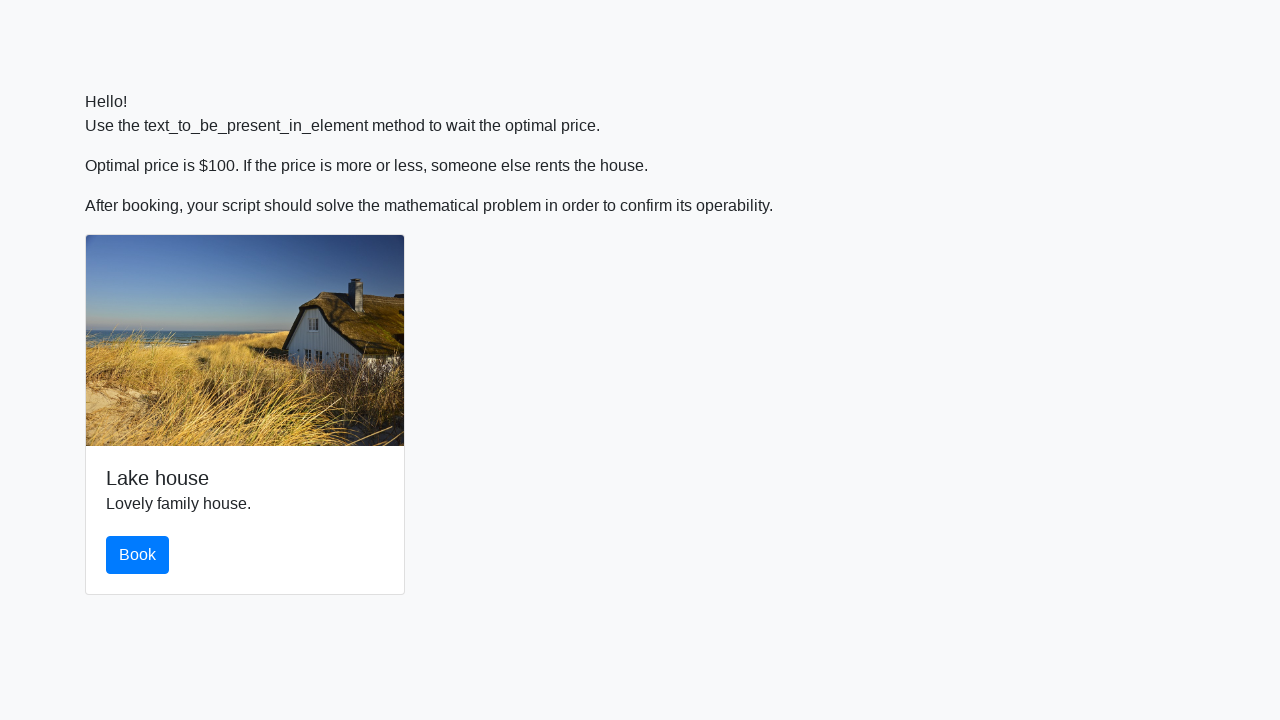

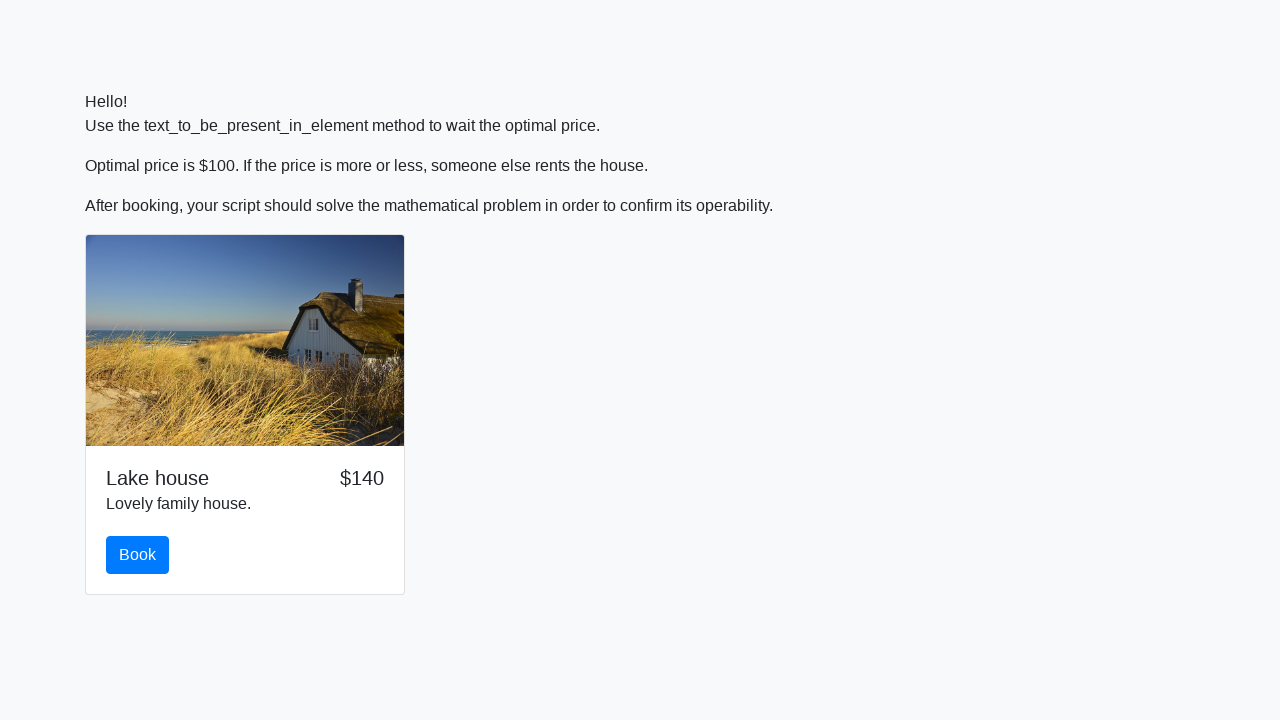